Tests calendar/datepicker functionality by clicking on the date input, navigating to the next month, and selecting a specific date (24th)

Starting URL: http://seleniumpractise.blogspot.com/2016/08/how-to-handle-calendar-in-selenium.html

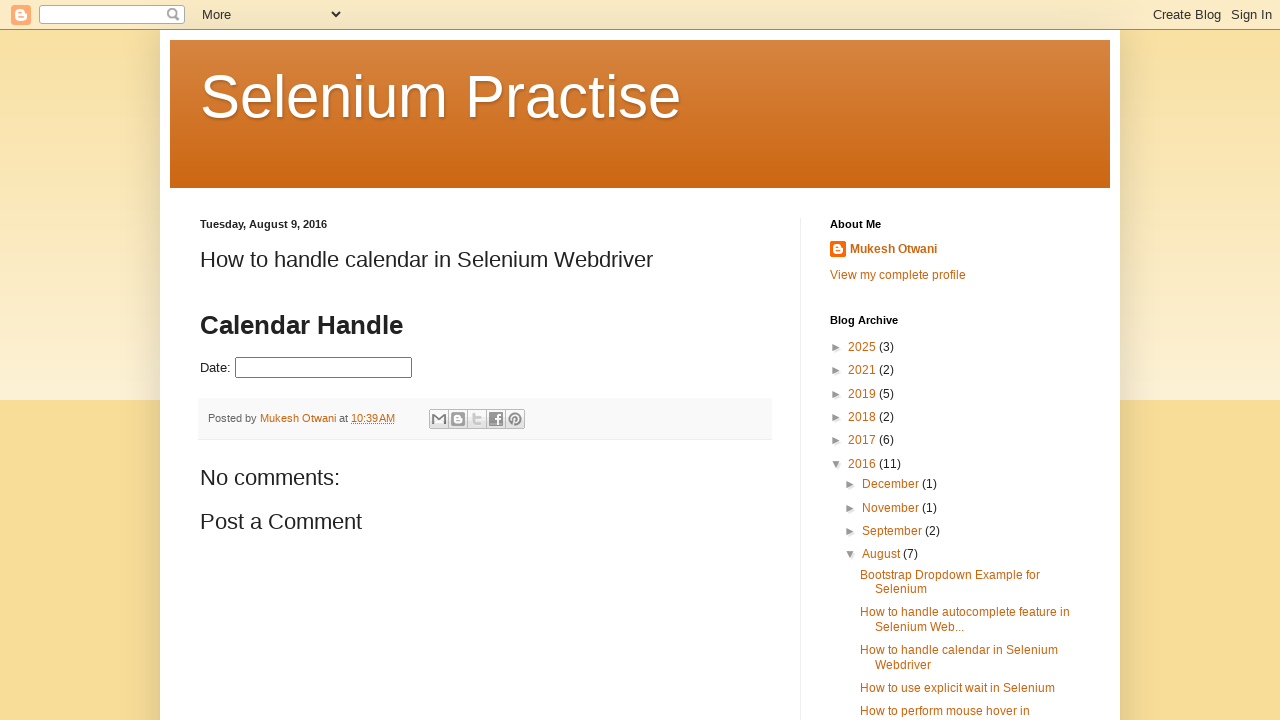

Clicked on datepicker input to open calendar at (324, 368) on input#datepicker
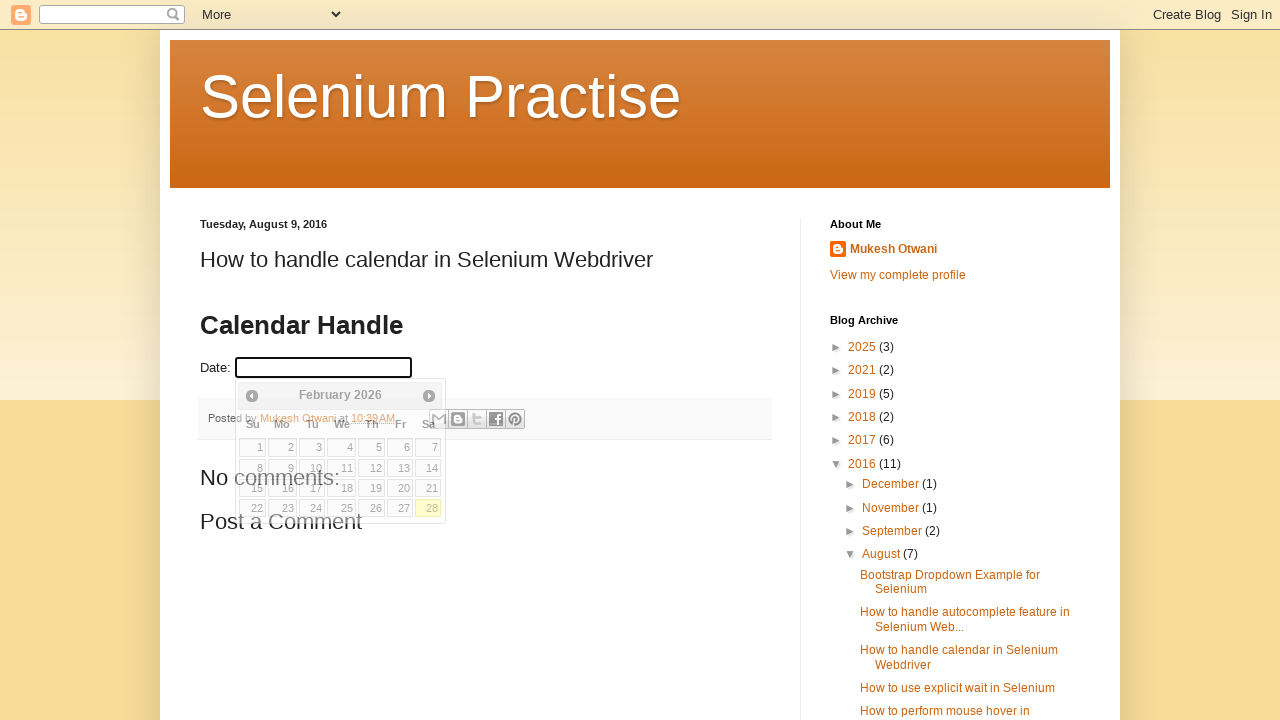

Waited 1 second for calendar to appear
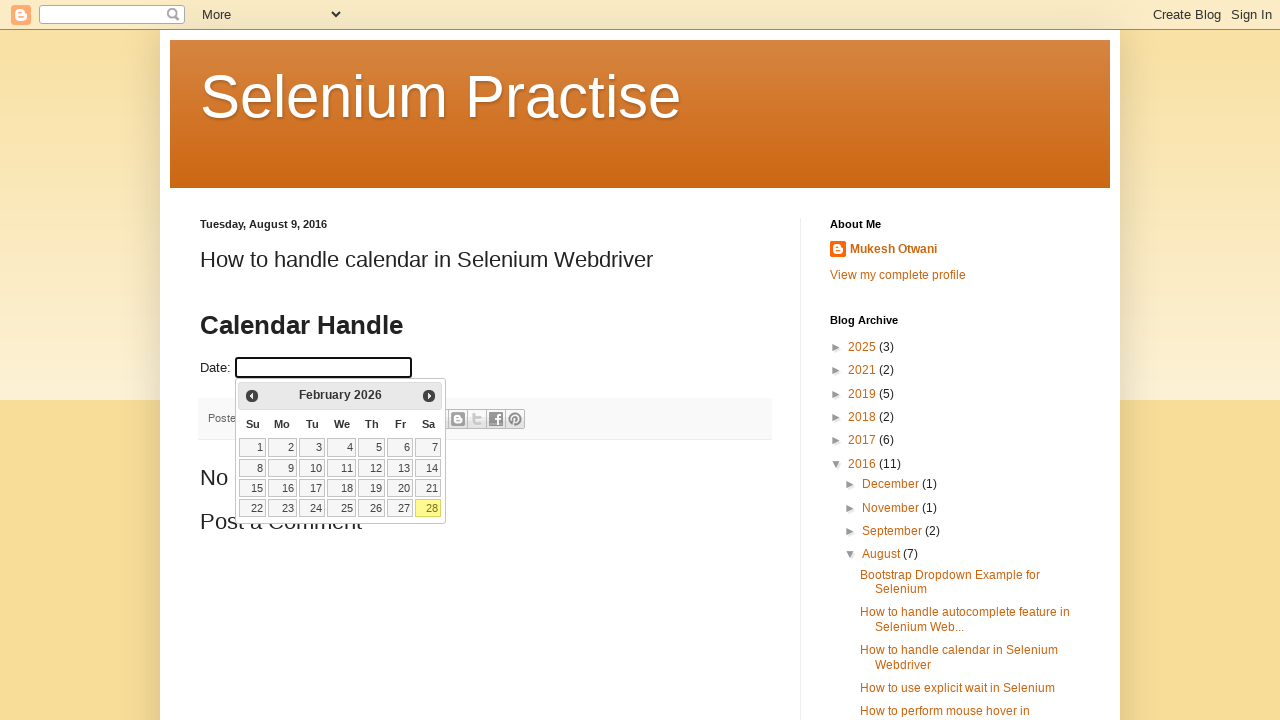

Clicked Next button to navigate to next month at (429, 396) on span:text('Next')
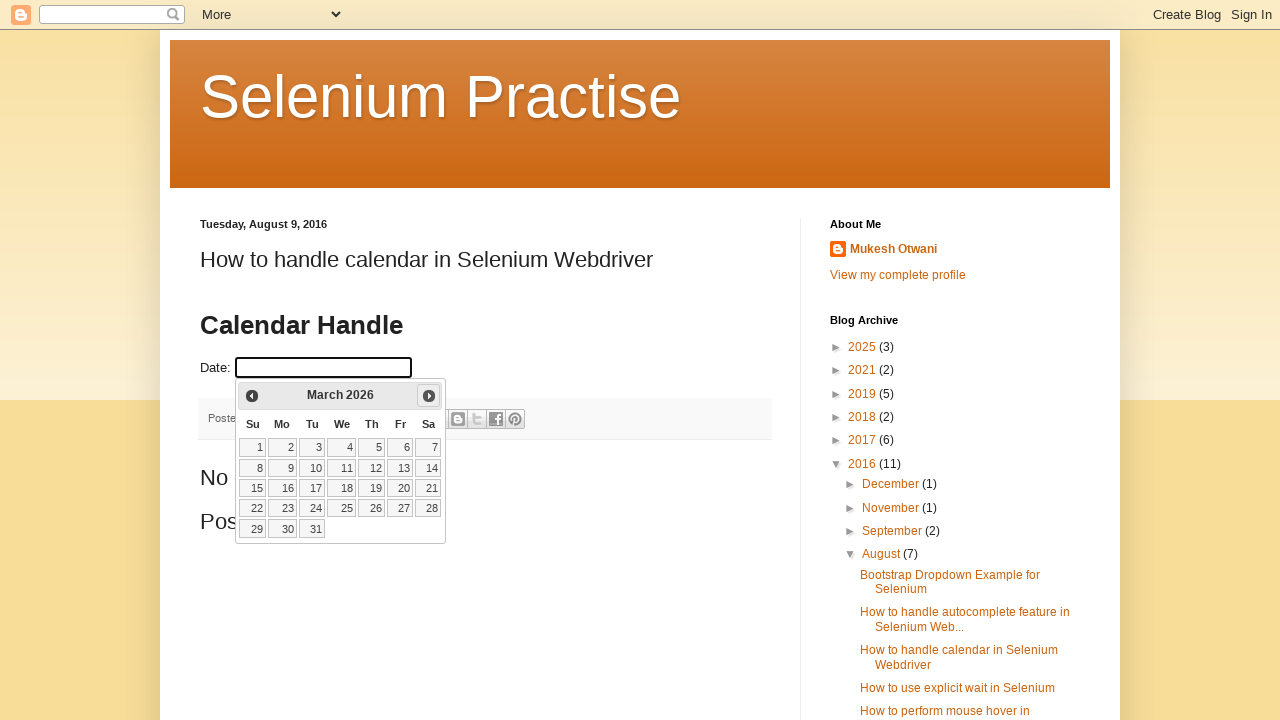

Selected the 24th day from the calendar at (312, 508) on a:text('24')
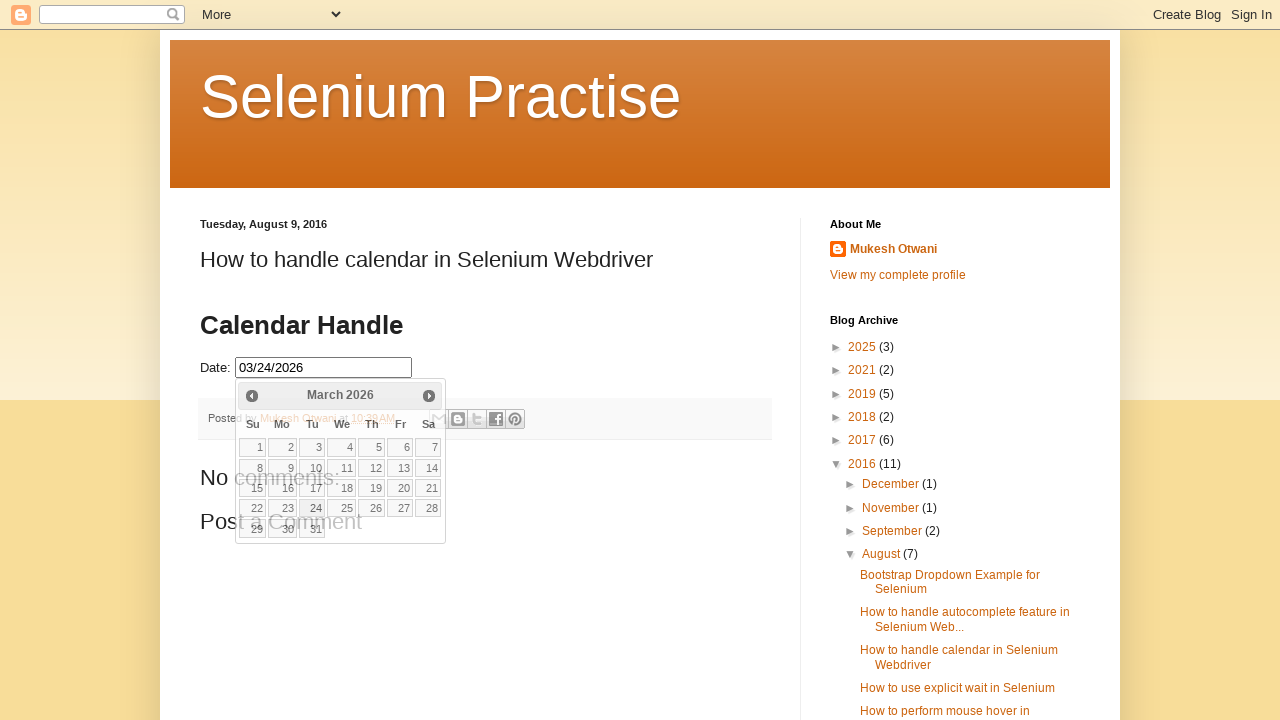

Waited 1 second for date selection to complete
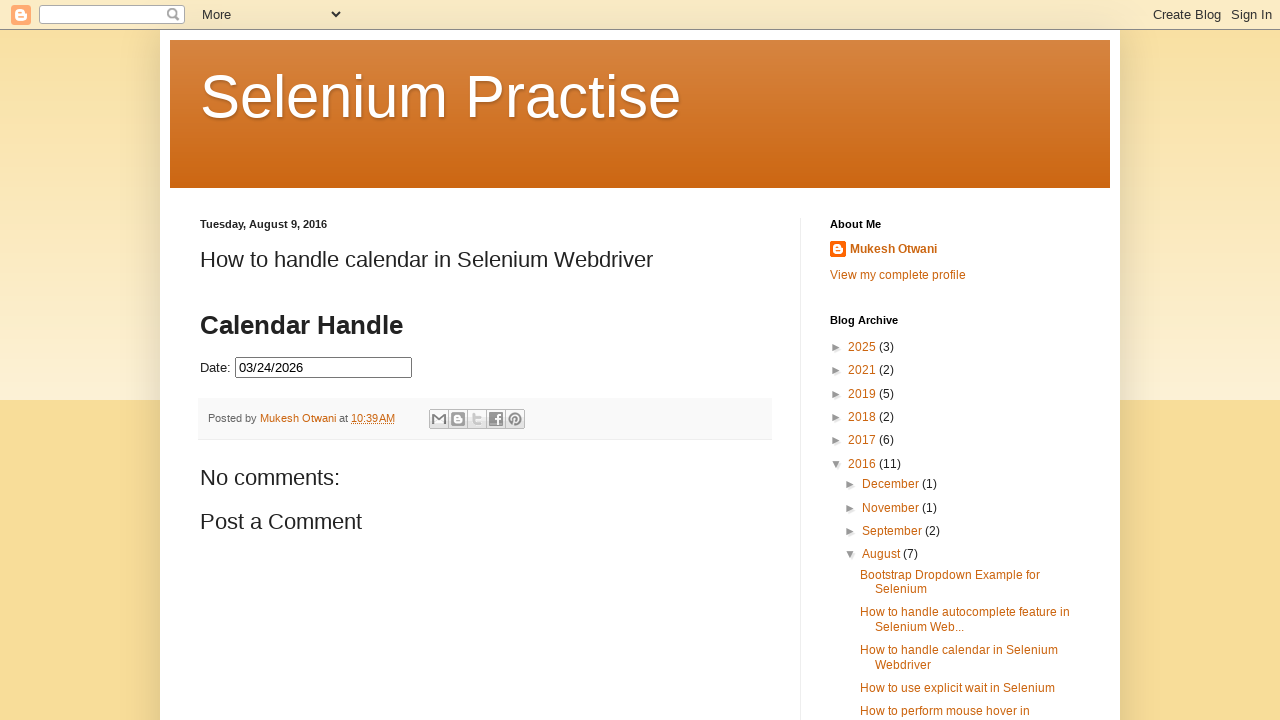

Verified page heading 'How to handle calendar in Selenium Webdriver' is visible
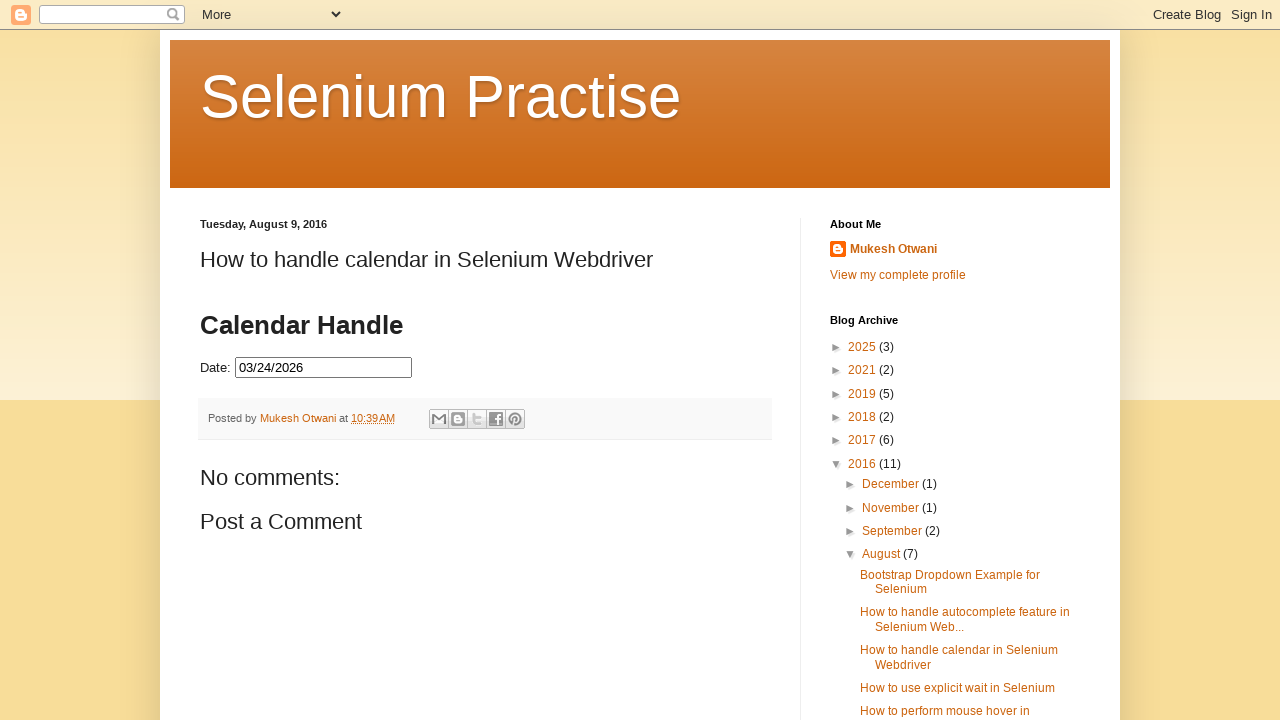

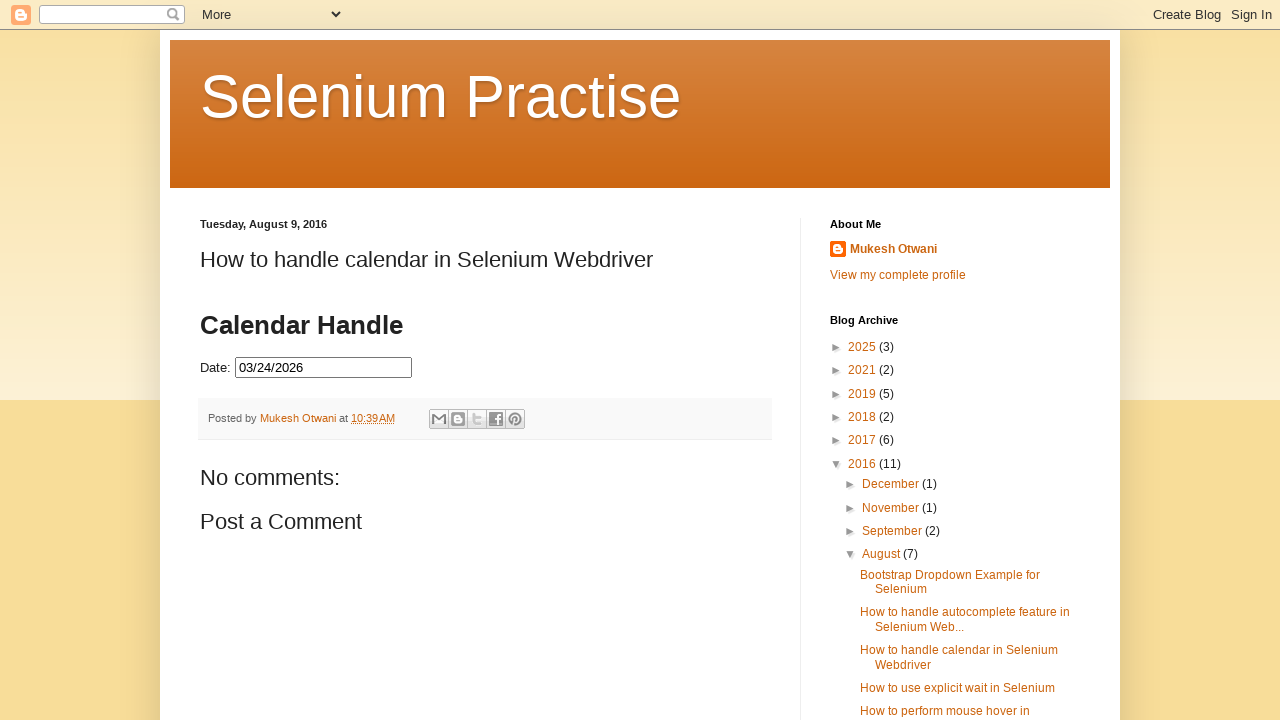